Tests invalid login scenarios by entering incorrect credentials and verifying the error message appears

Starting URL: https://www.saucedemo.com/

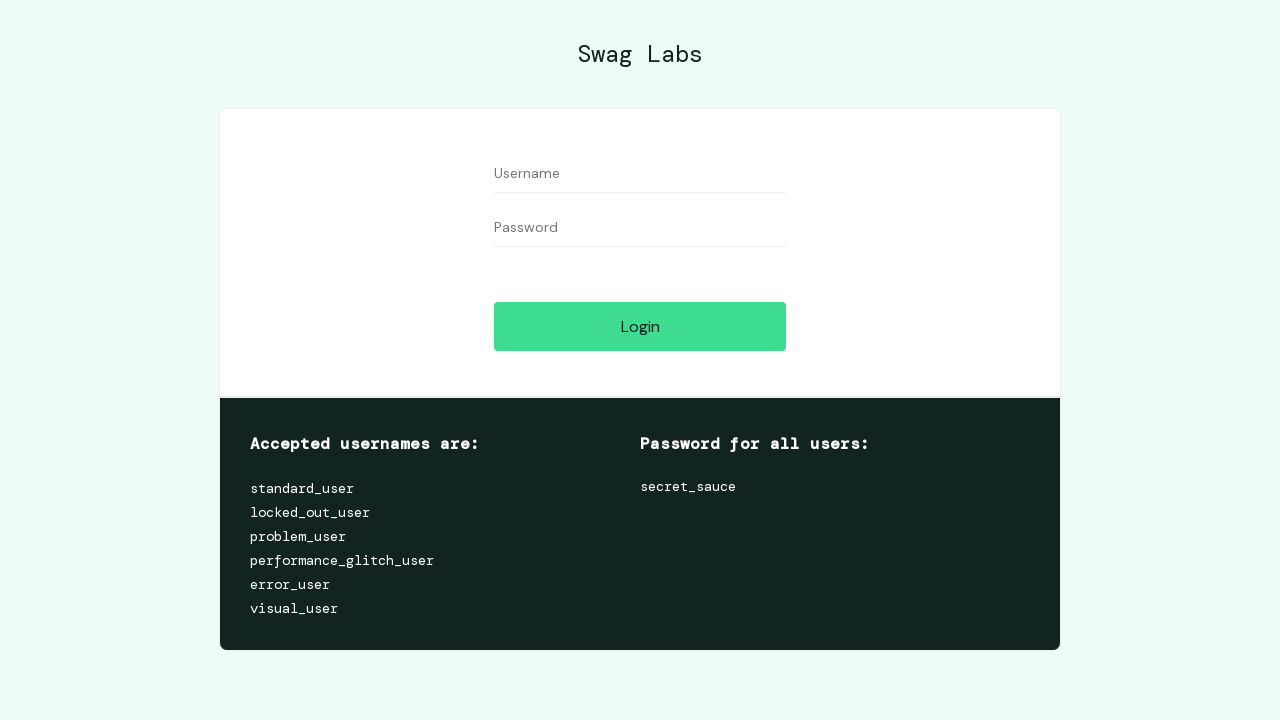

Username field became visible
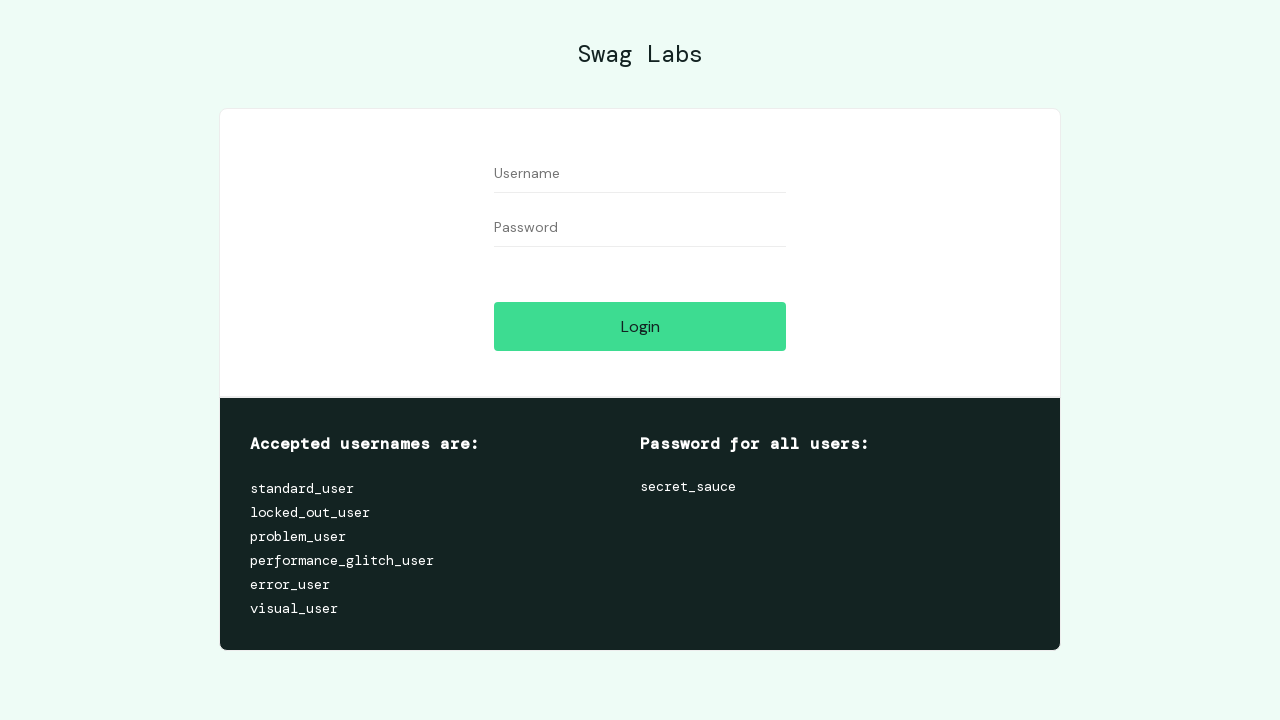

Entered invalid username 'invalid_user_123' on #user-name
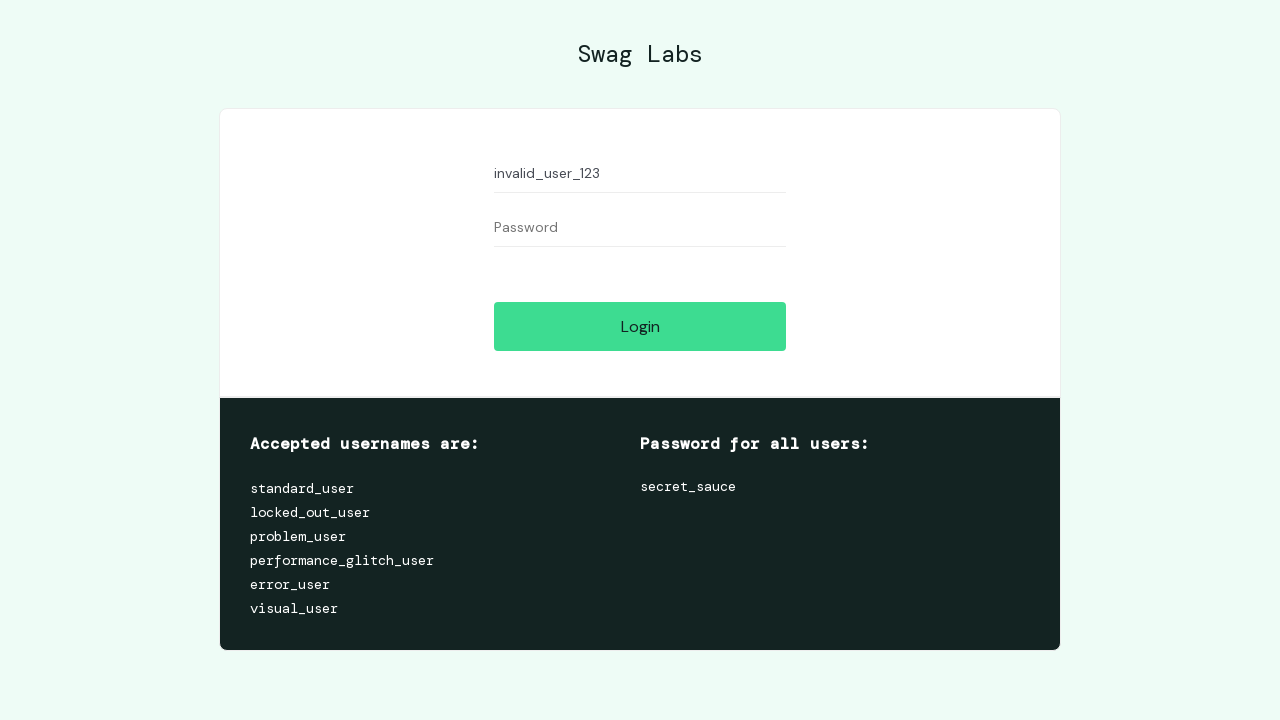

Entered invalid password 'wrong_pass_456' on #password
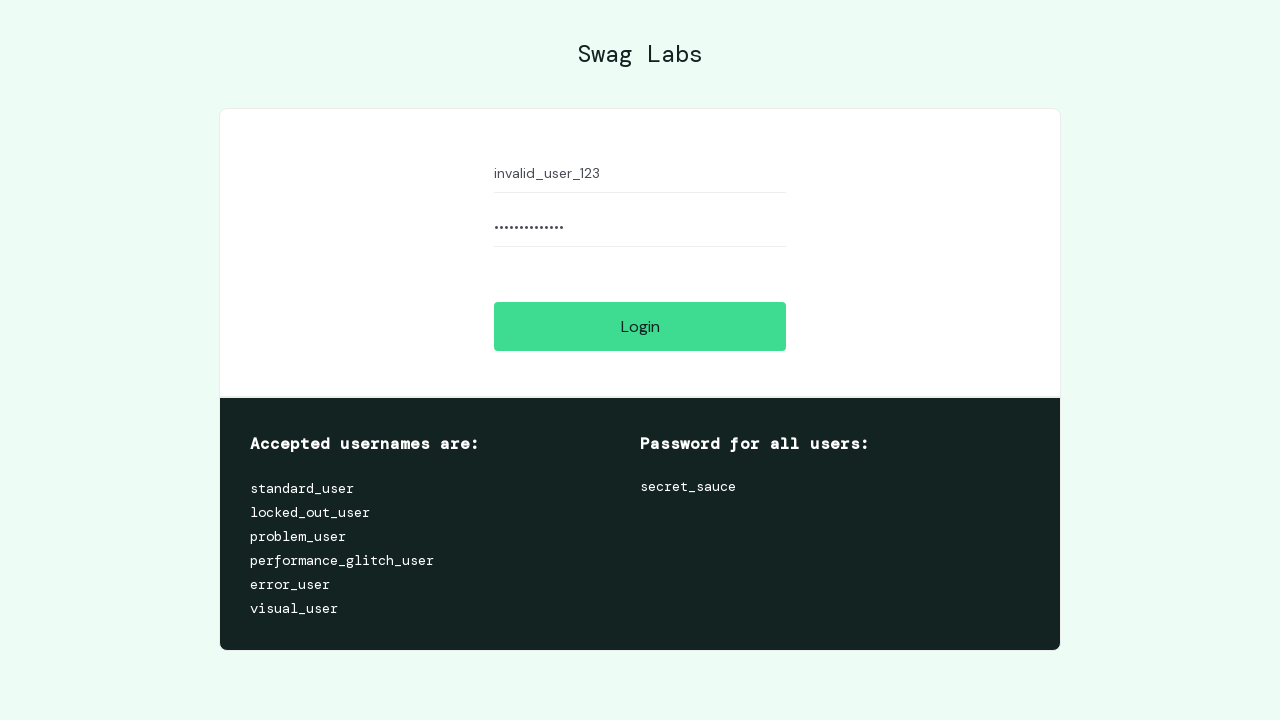

Clicked login button at (640, 326) on #login-button
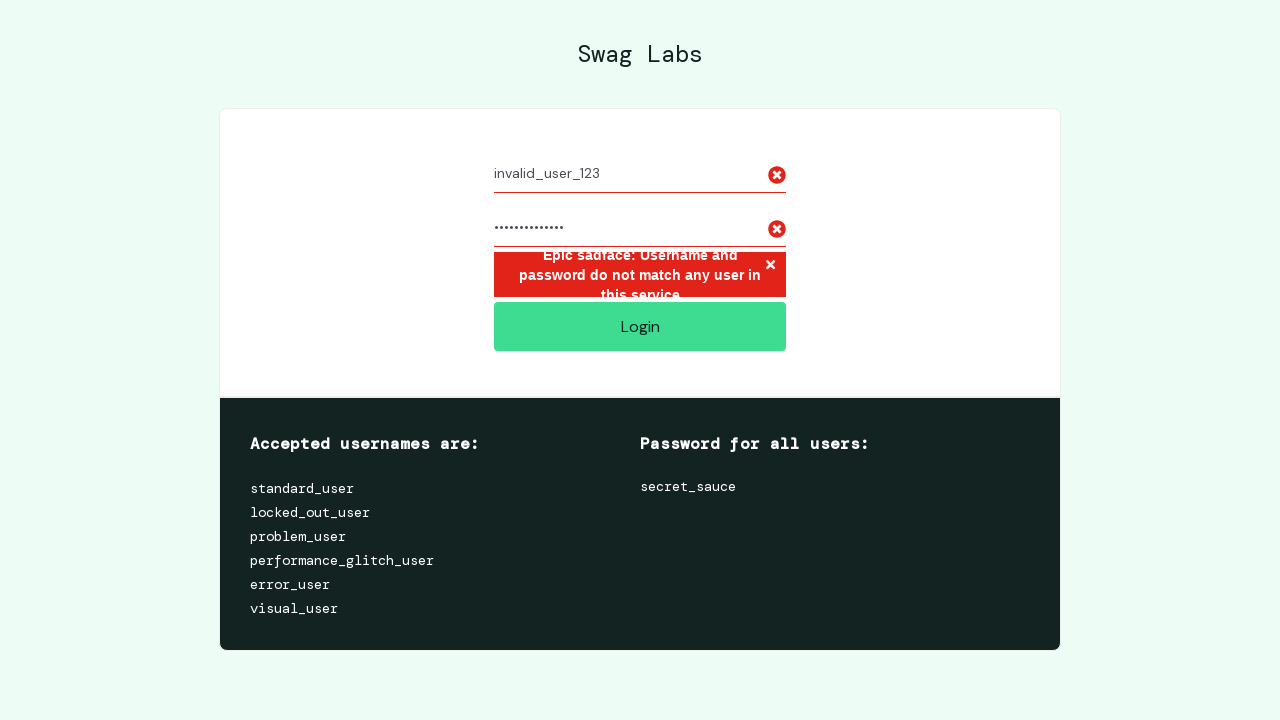

Error message element appeared after failed login attempt
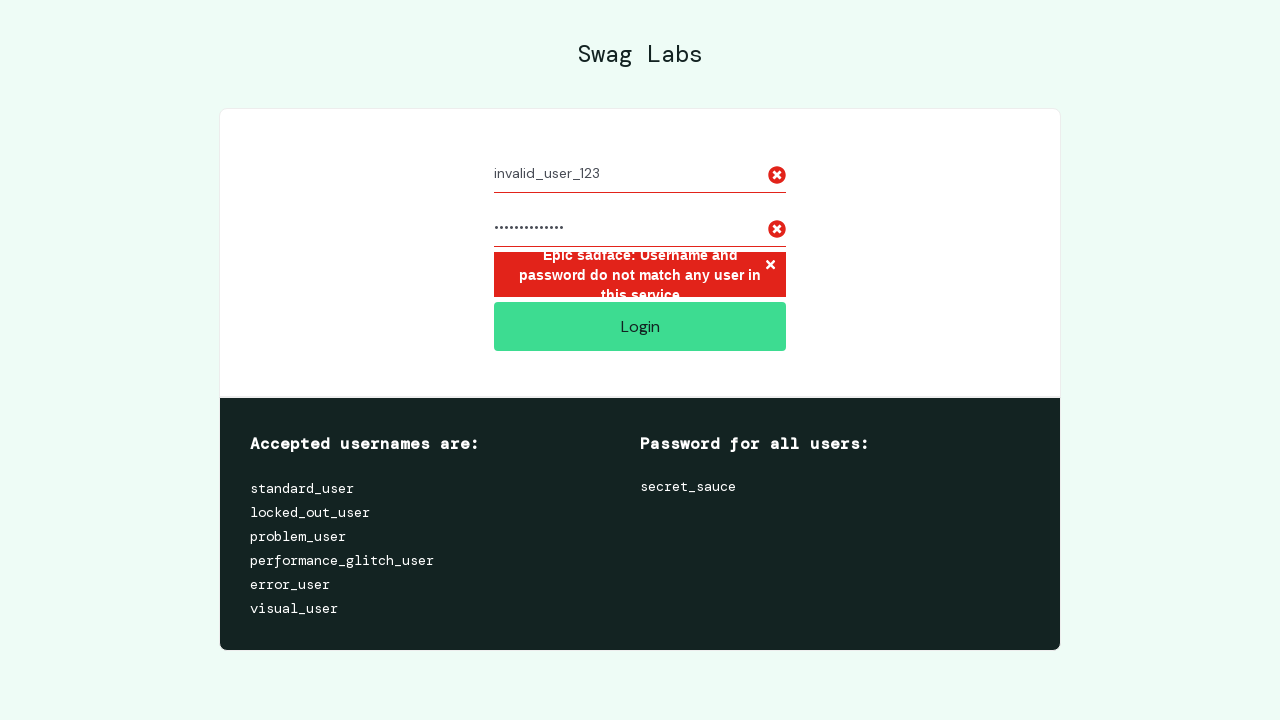

Verified error message text matches expected message
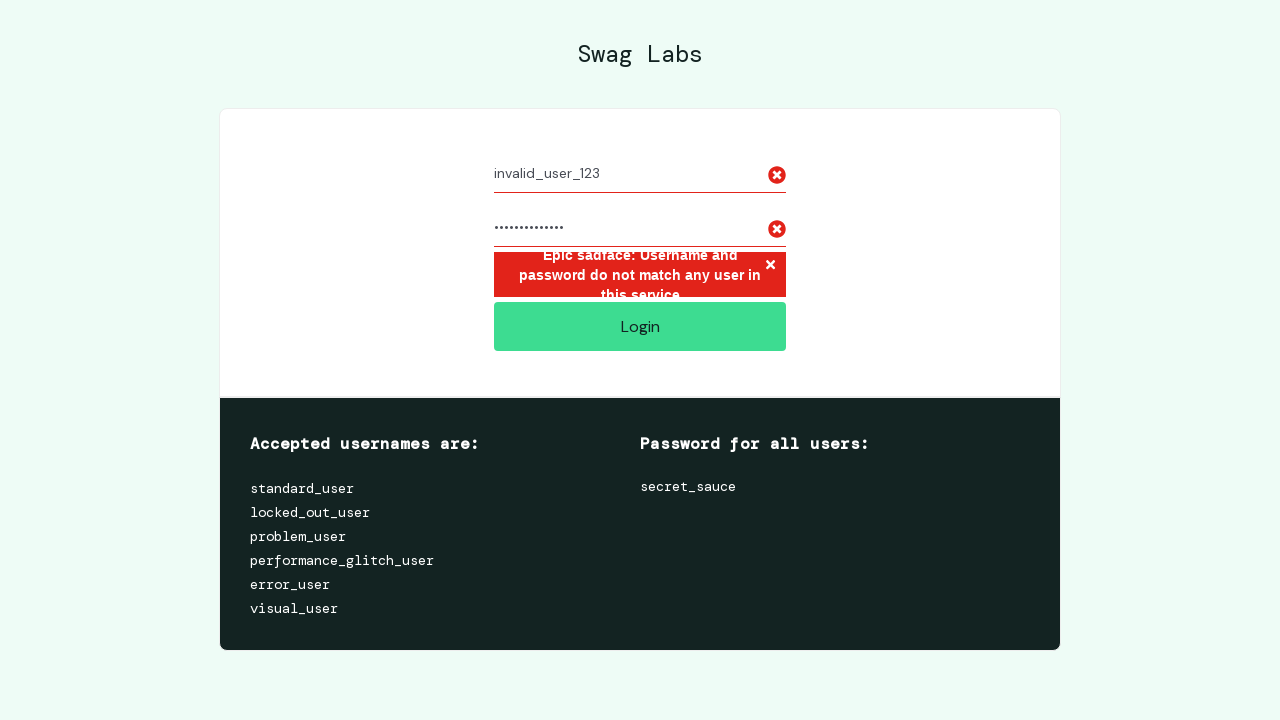

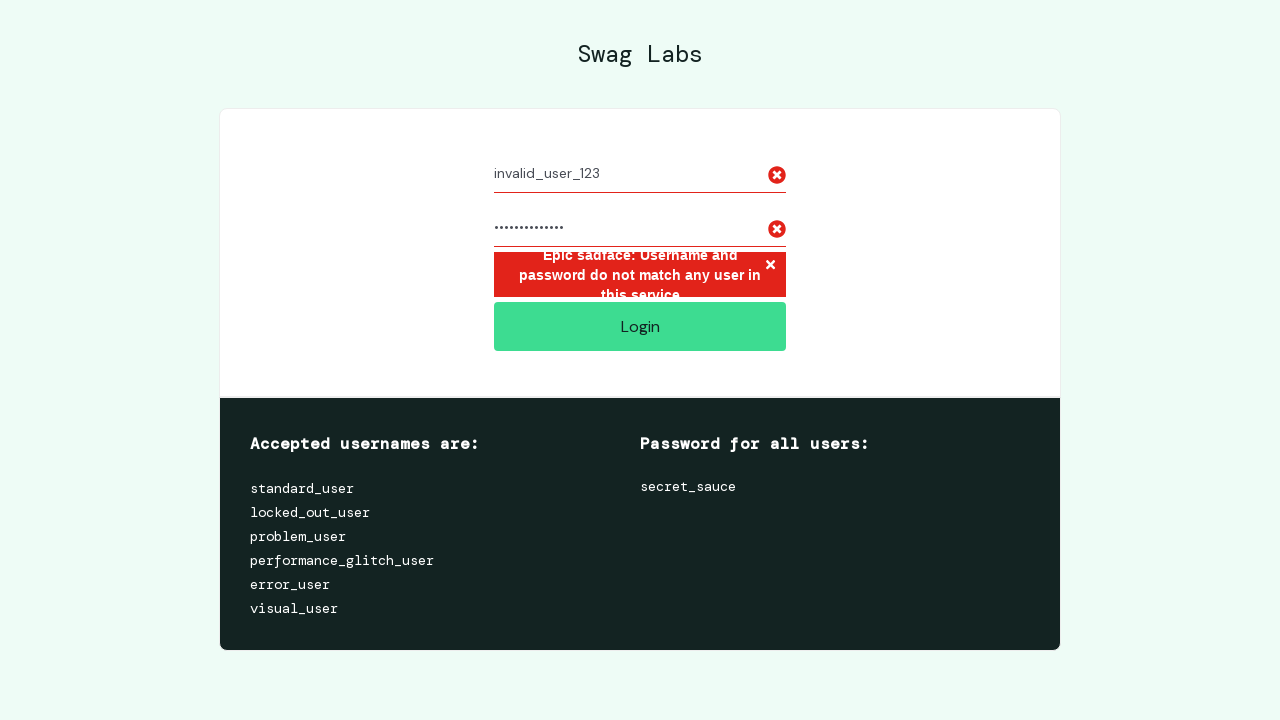